Opens the LIC India website, then opens a new browser window and navigates to HDFC Bank website, demonstrating multi-window handling

Starting URL: https://licindia.in/

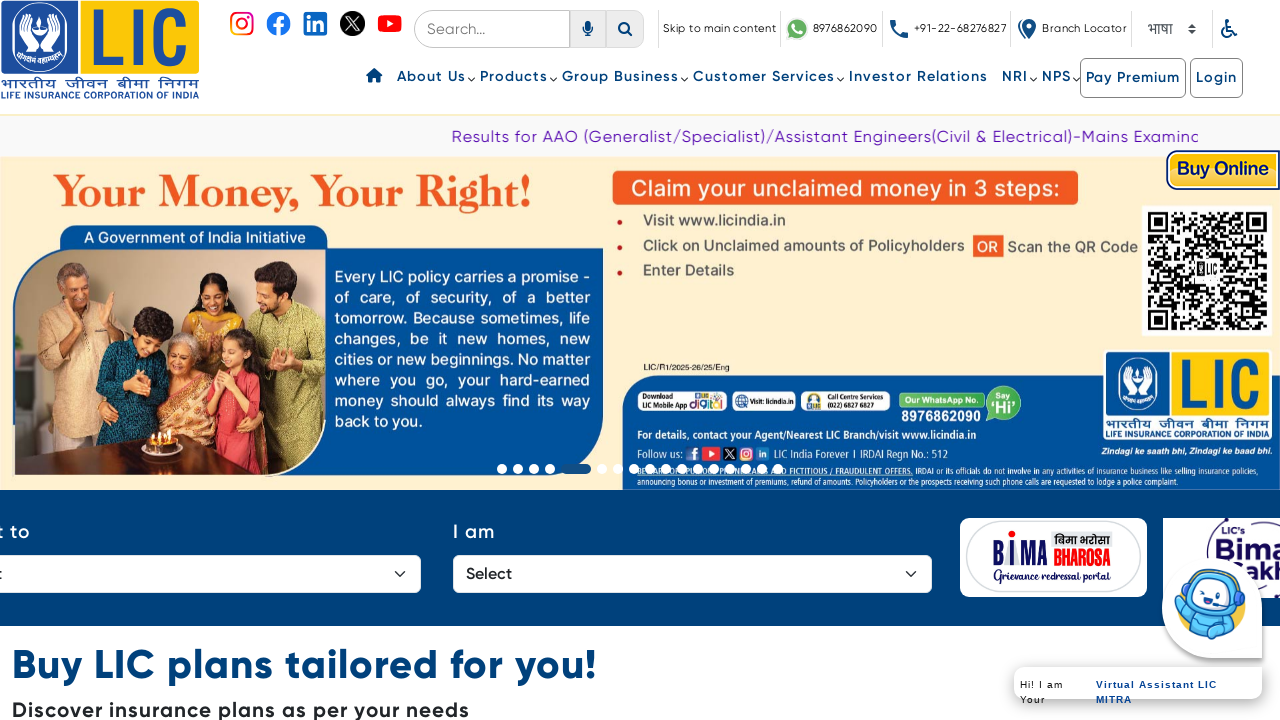

Opened a new browser window
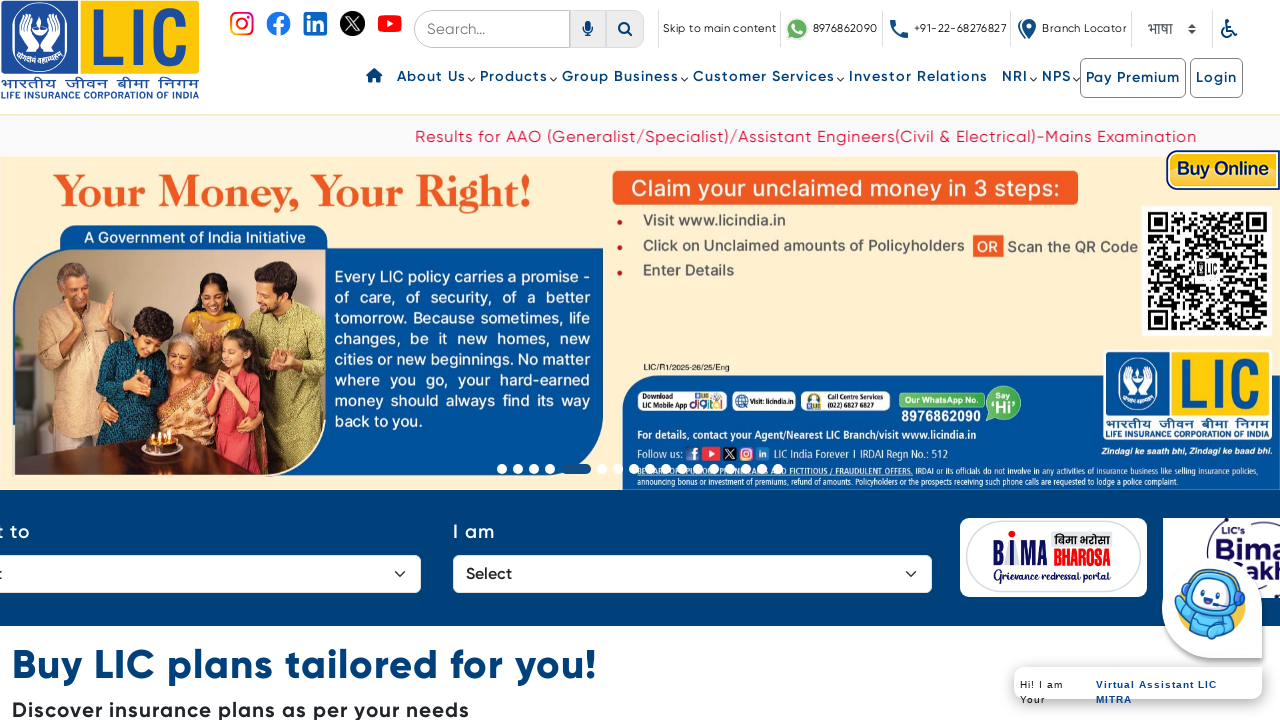

Navigated to HDFC Bank website in new window
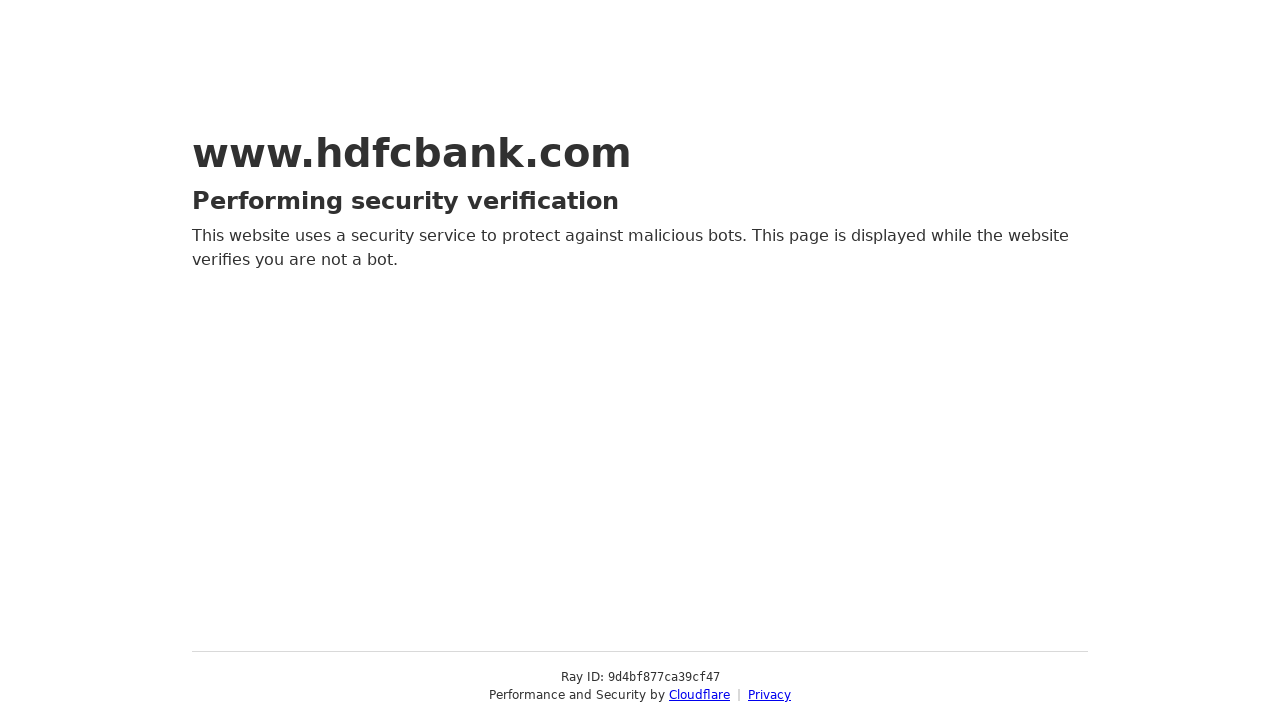

HDFC Bank page loaded completely
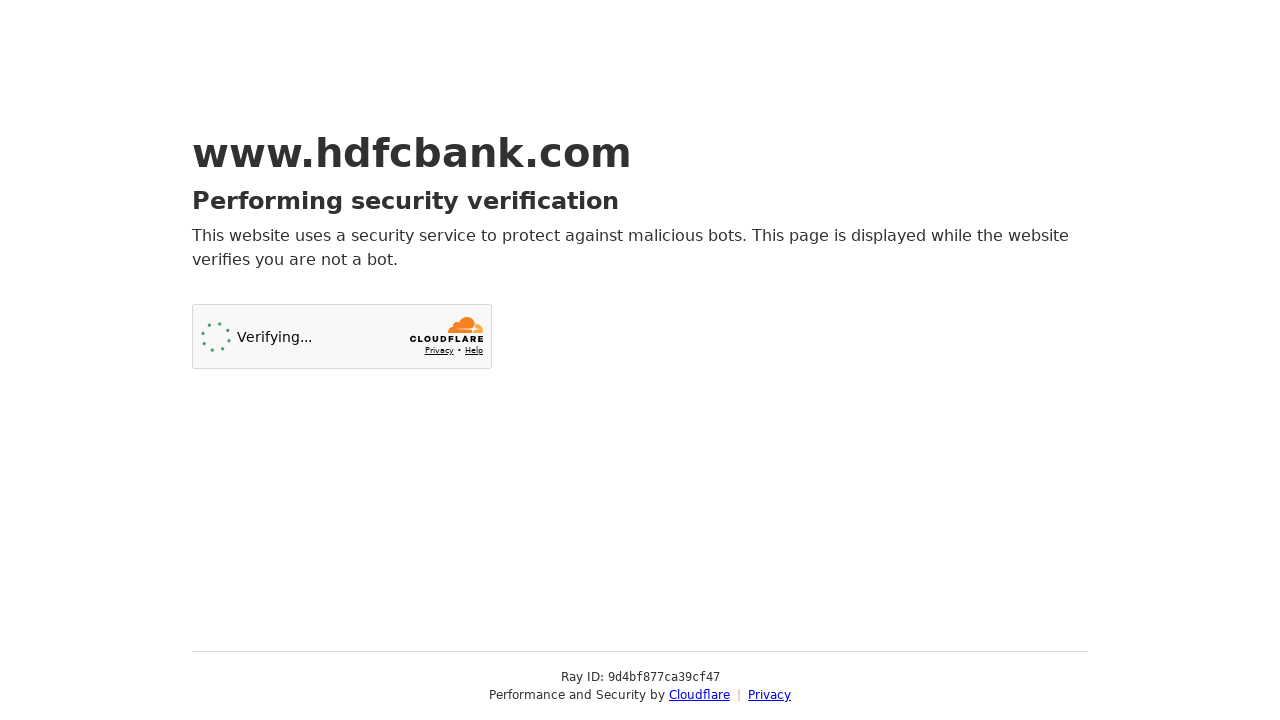

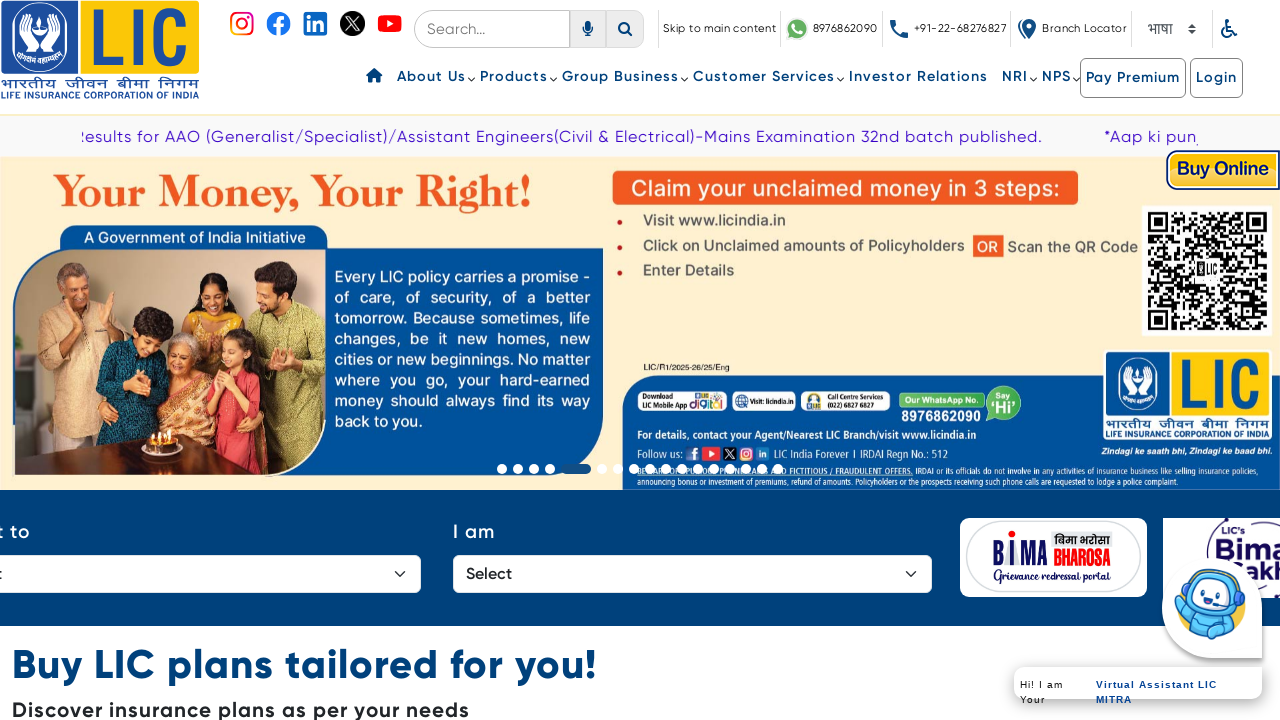